Navigates through multiple pages of a name listing website and verifies that name content is displayed on each page

Starting URL: http://zhao.resgain.net/name_list_1.html

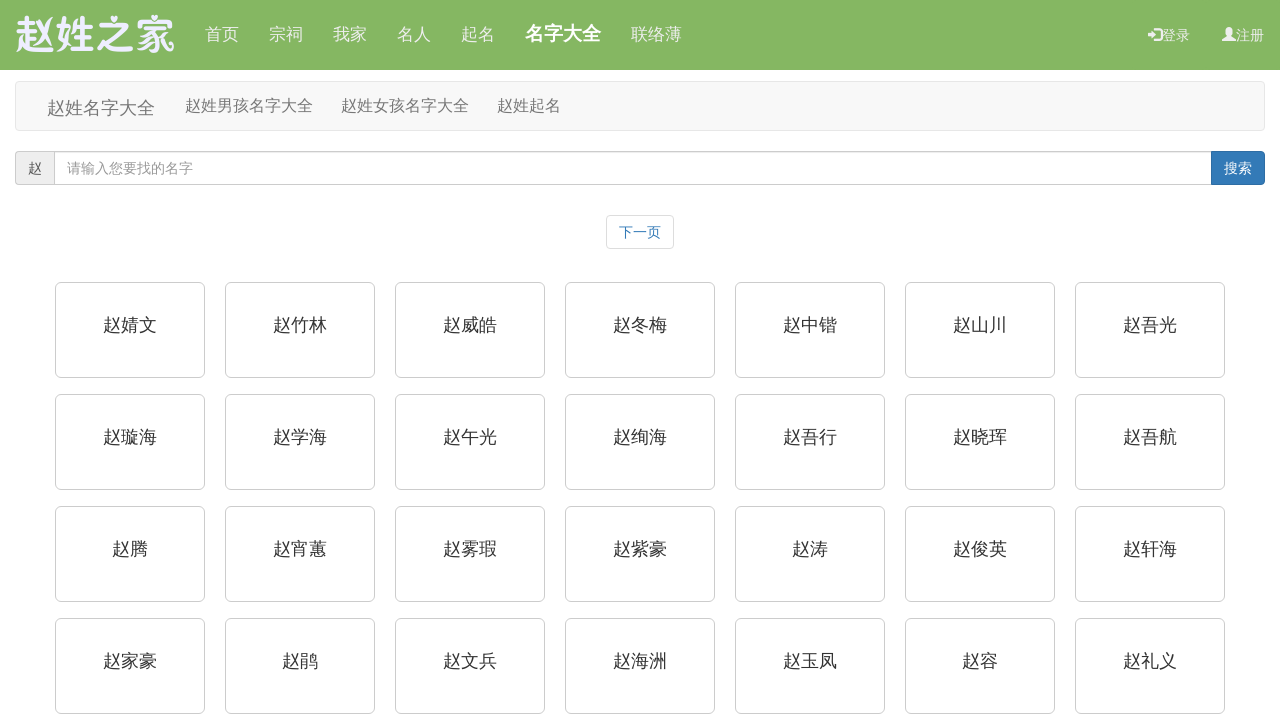

Waited for name listing content to load on page 1
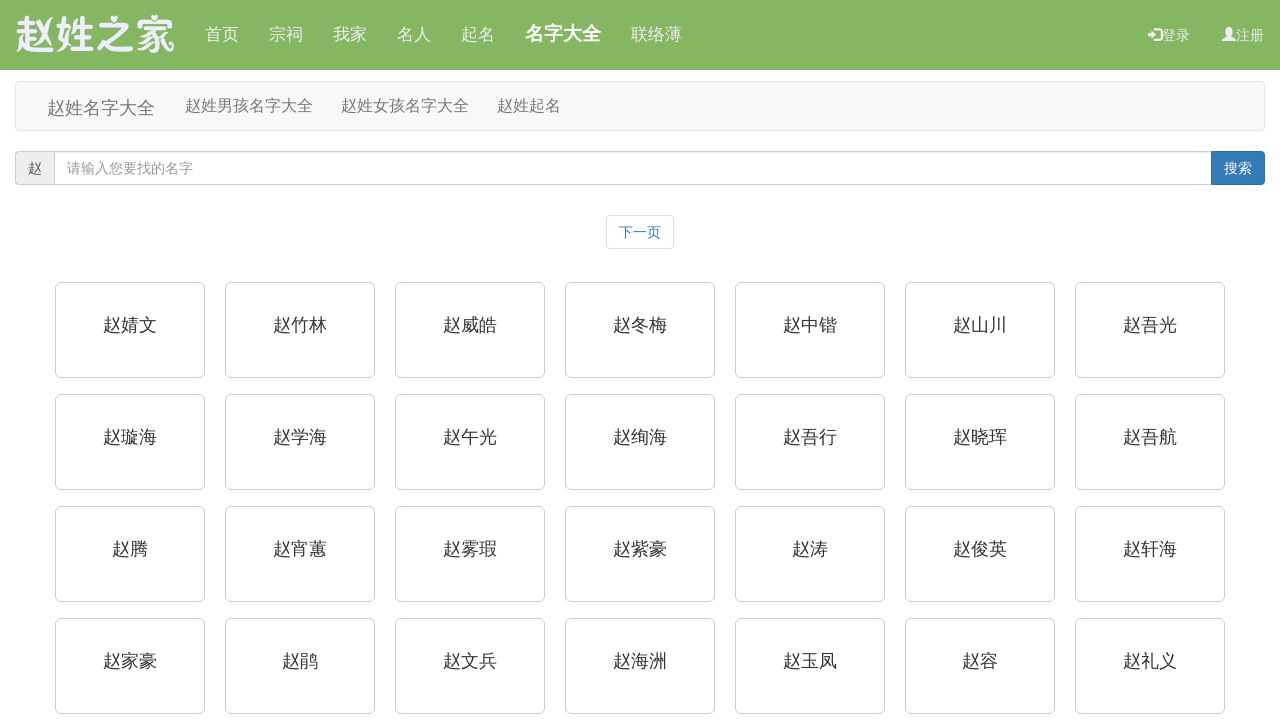

Navigated to name listing page 2
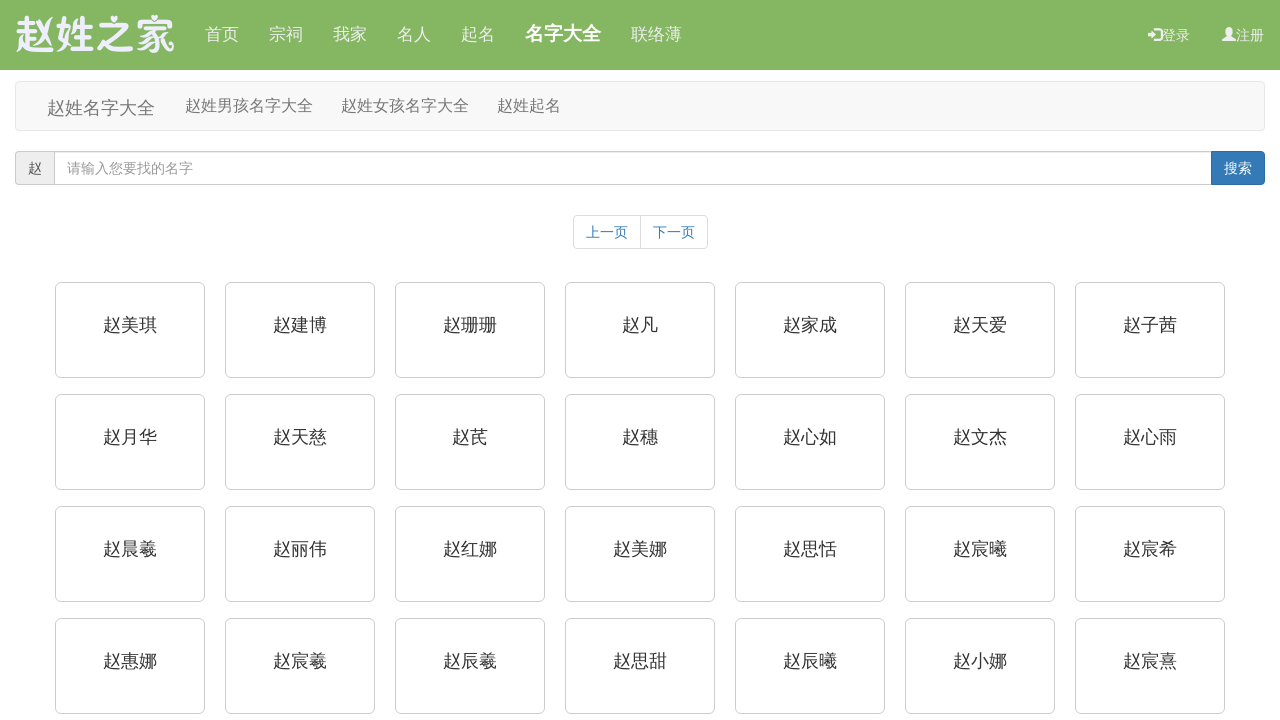

Waited for name listing content to load on page 2
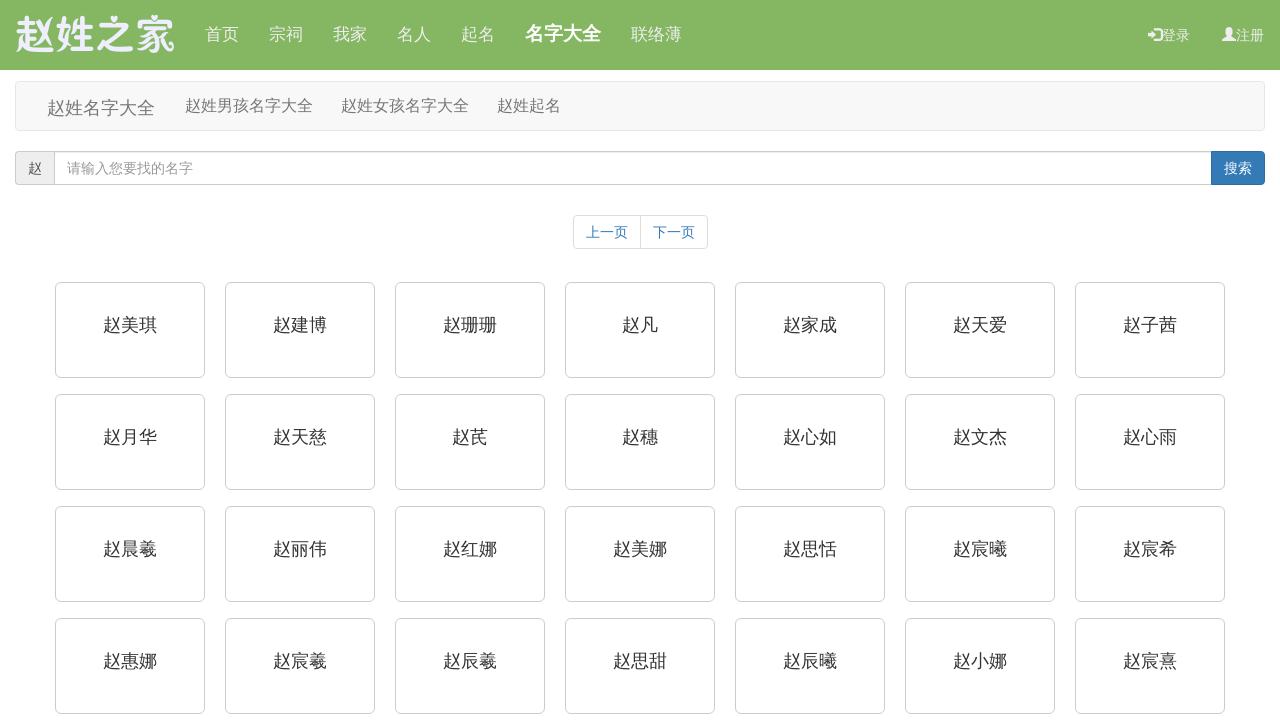

Verified name links are present on page 2
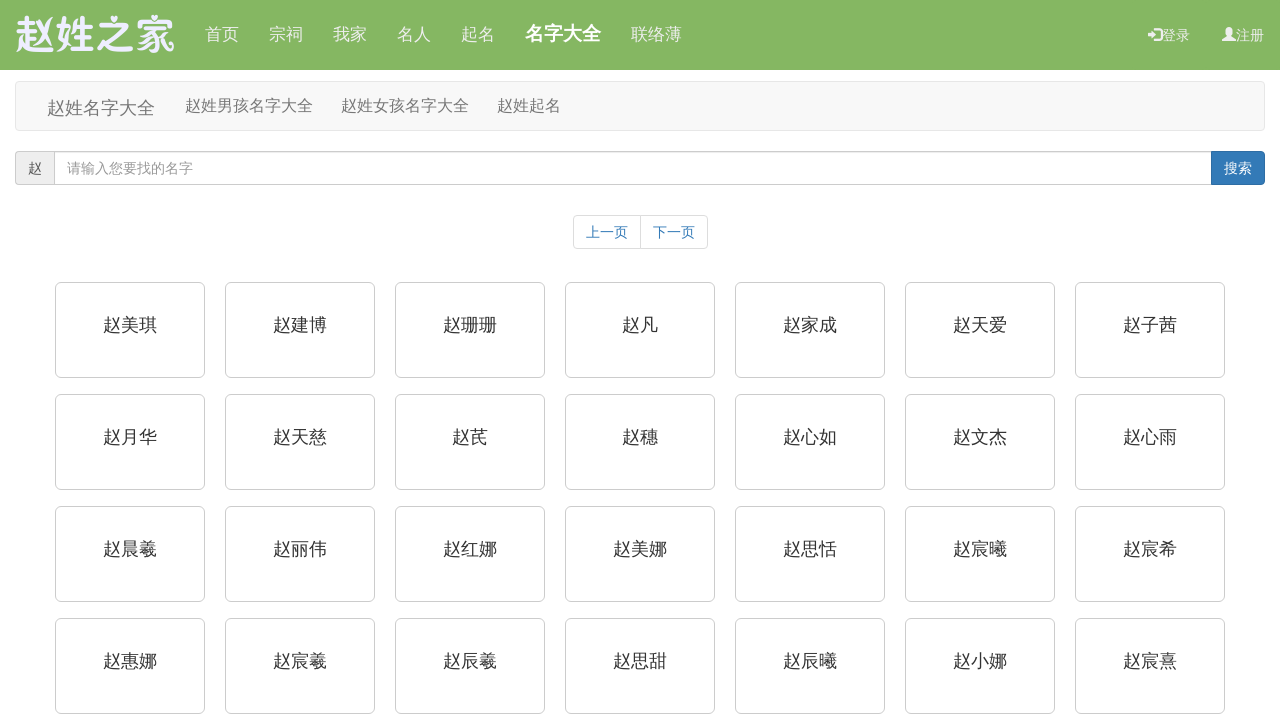

Navigated to name listing page 3
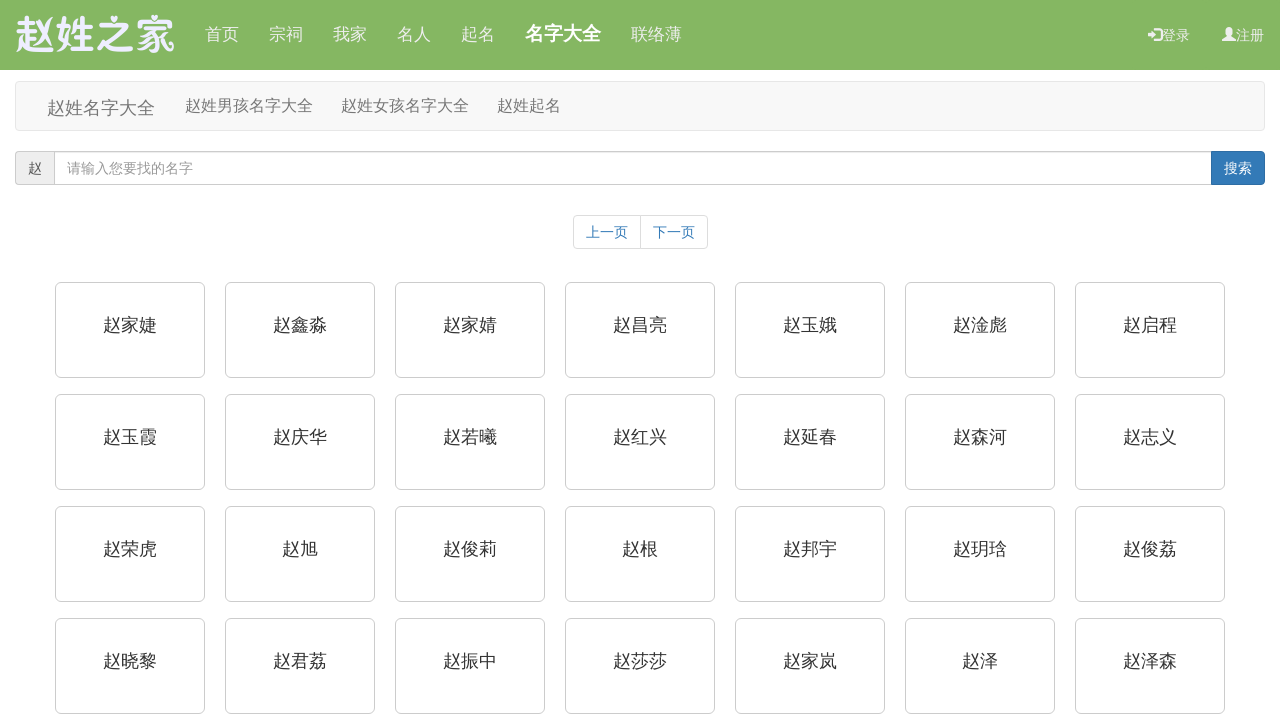

Waited for name listing content to load on page 3
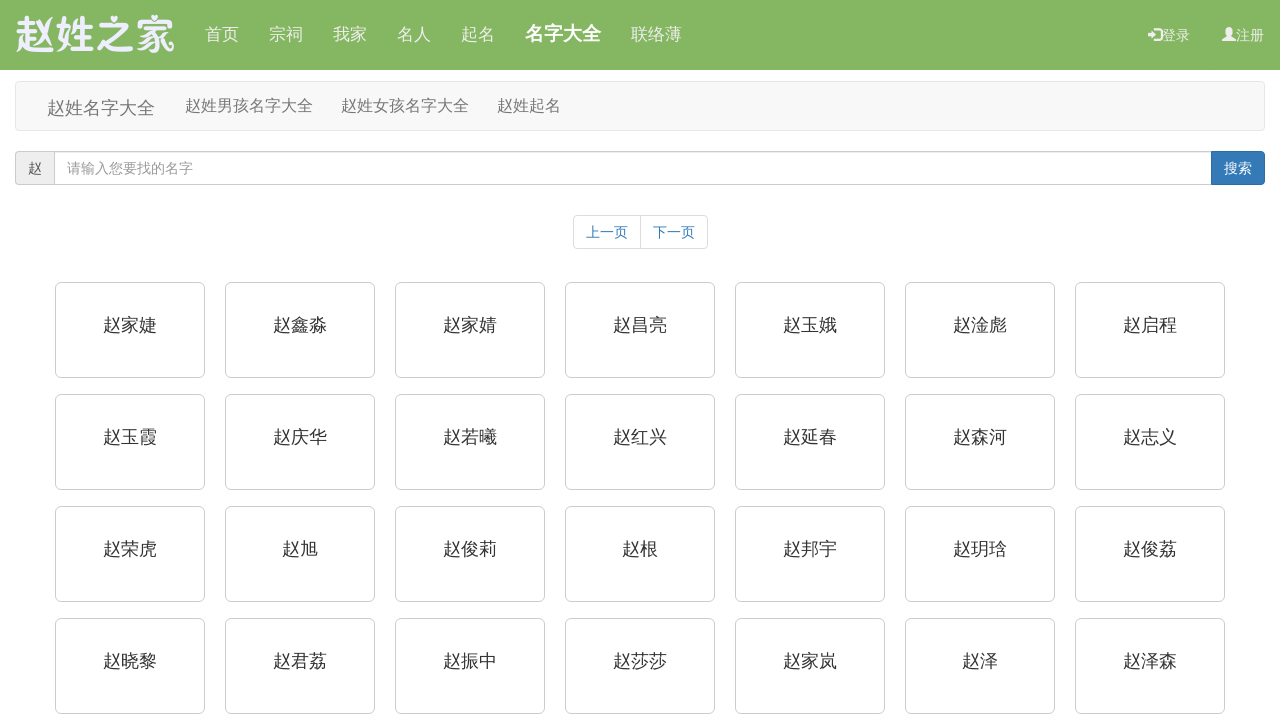

Verified name links are present on page 3
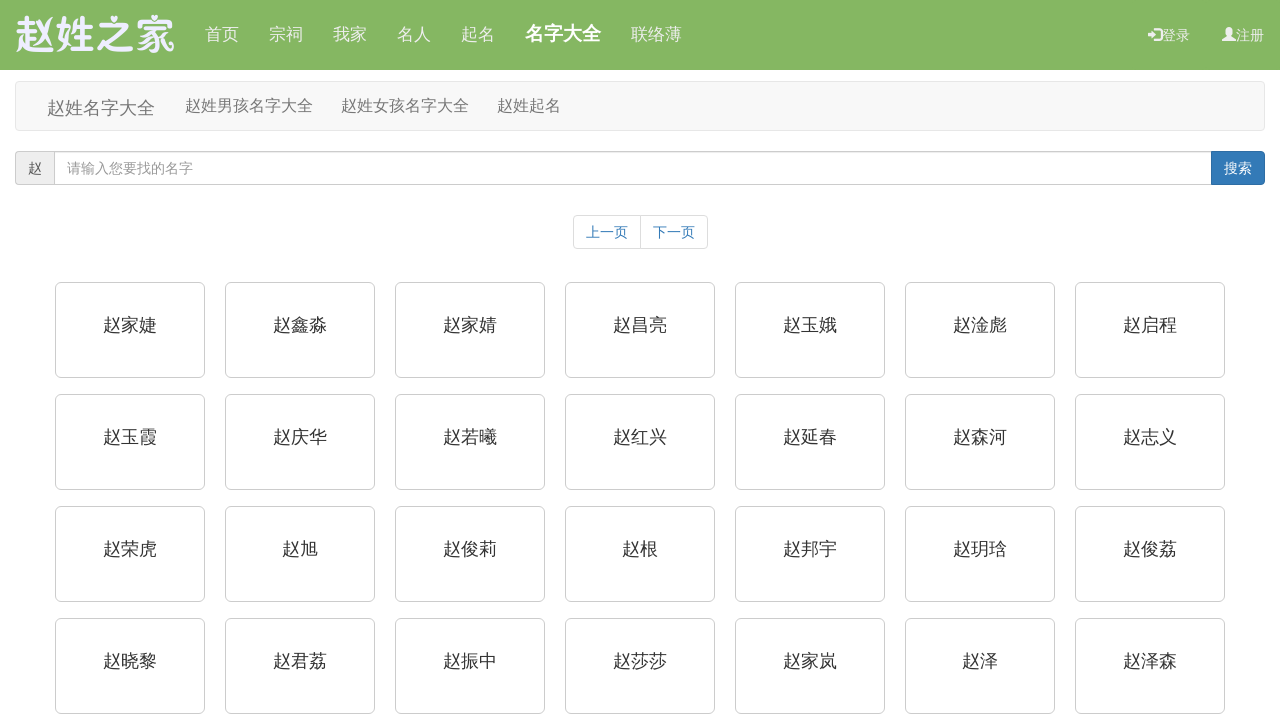

Navigated to name listing page 4
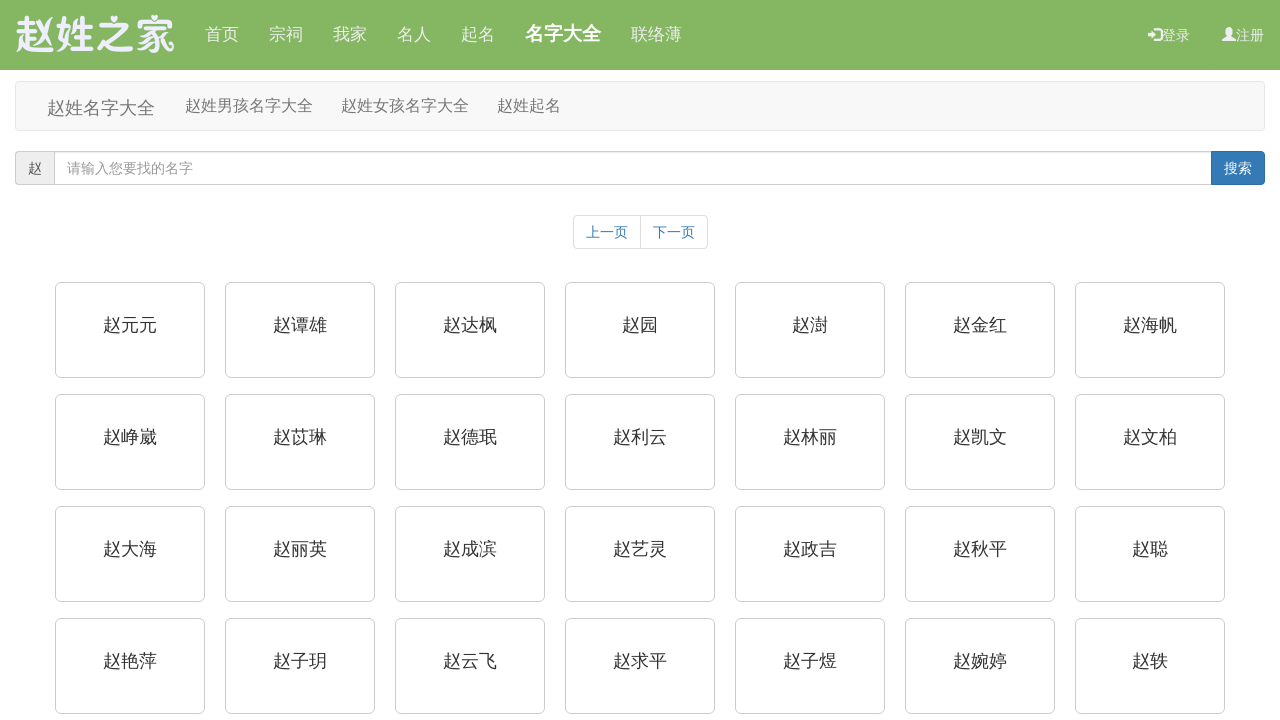

Waited for name listing content to load on page 4
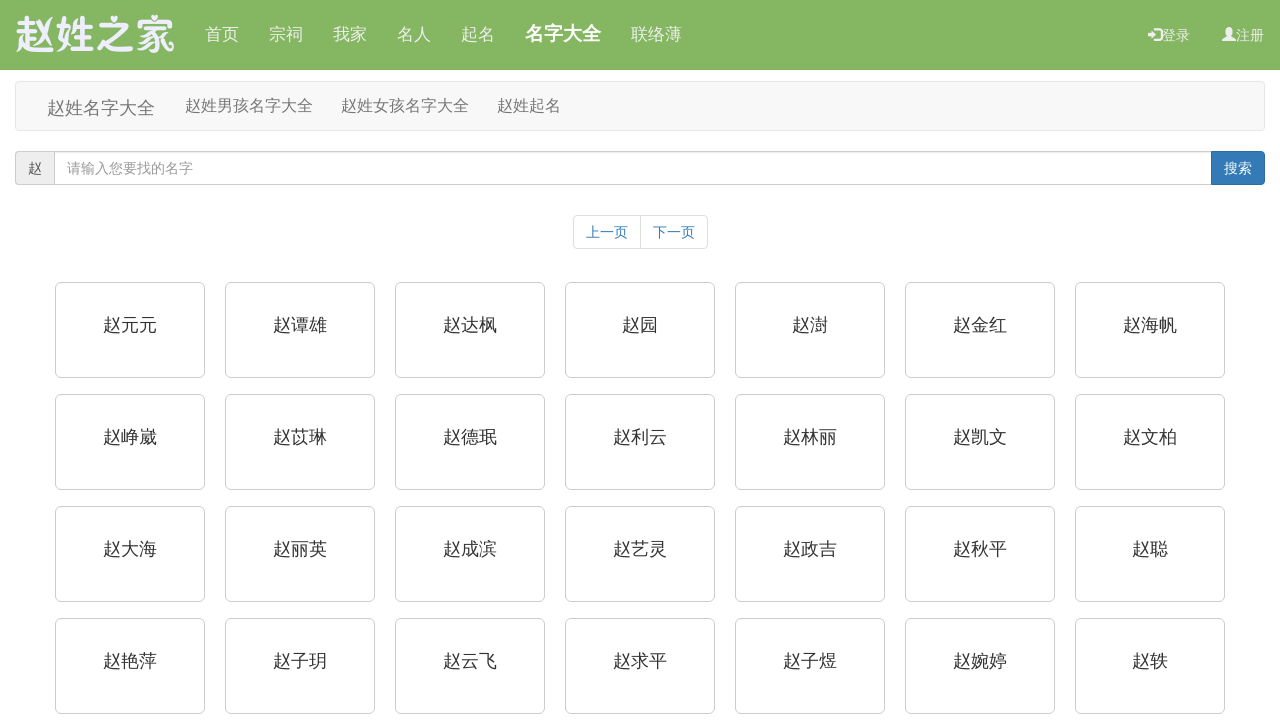

Verified name links are present on page 4
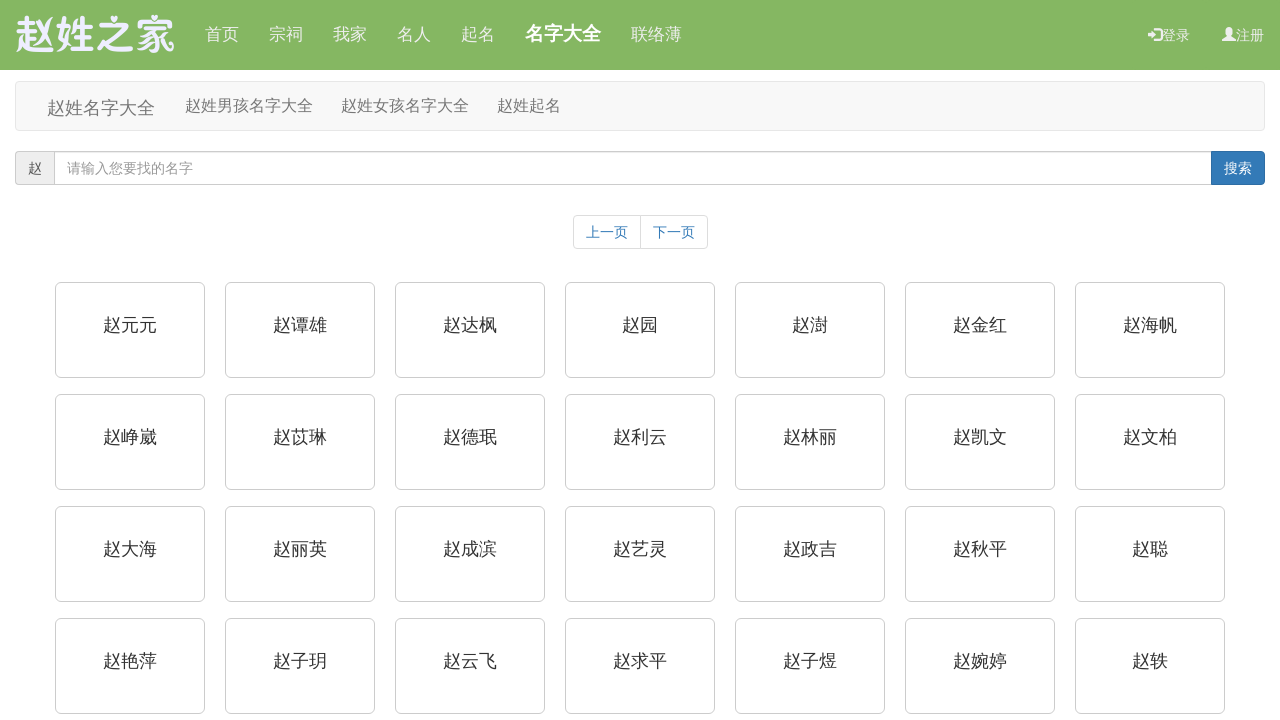

Navigated to name listing page 5
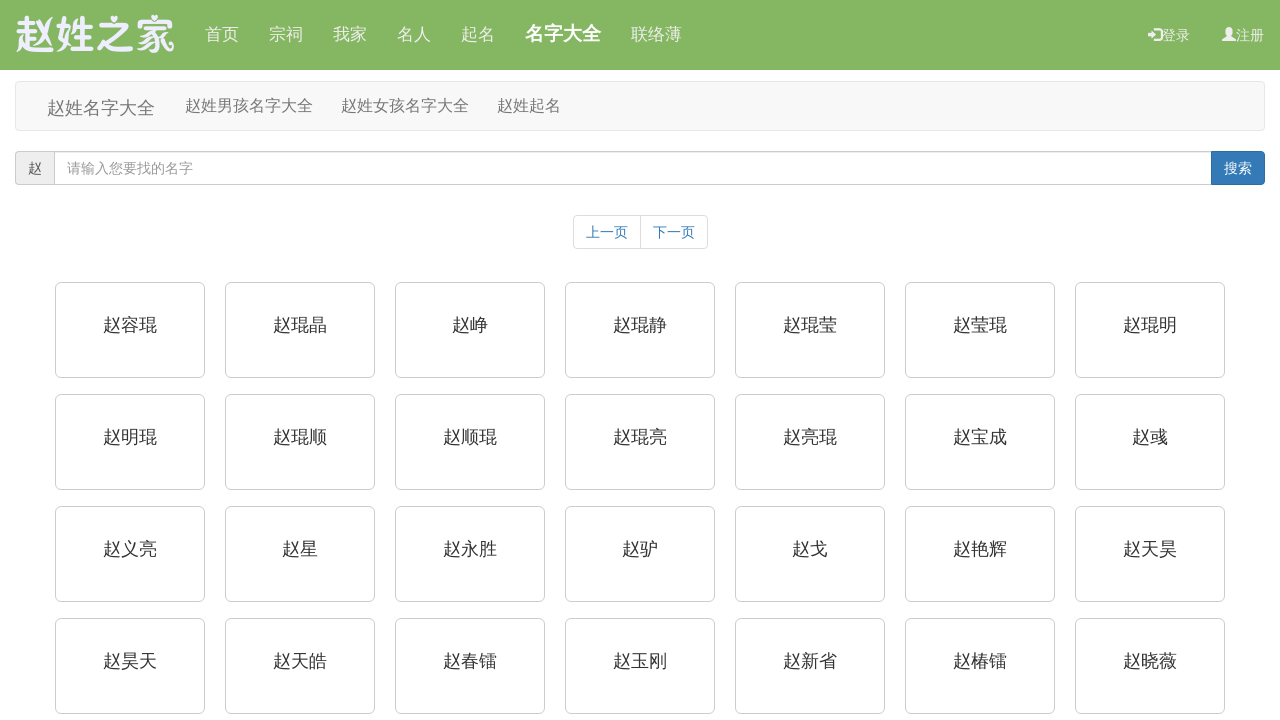

Waited for name listing content to load on page 5
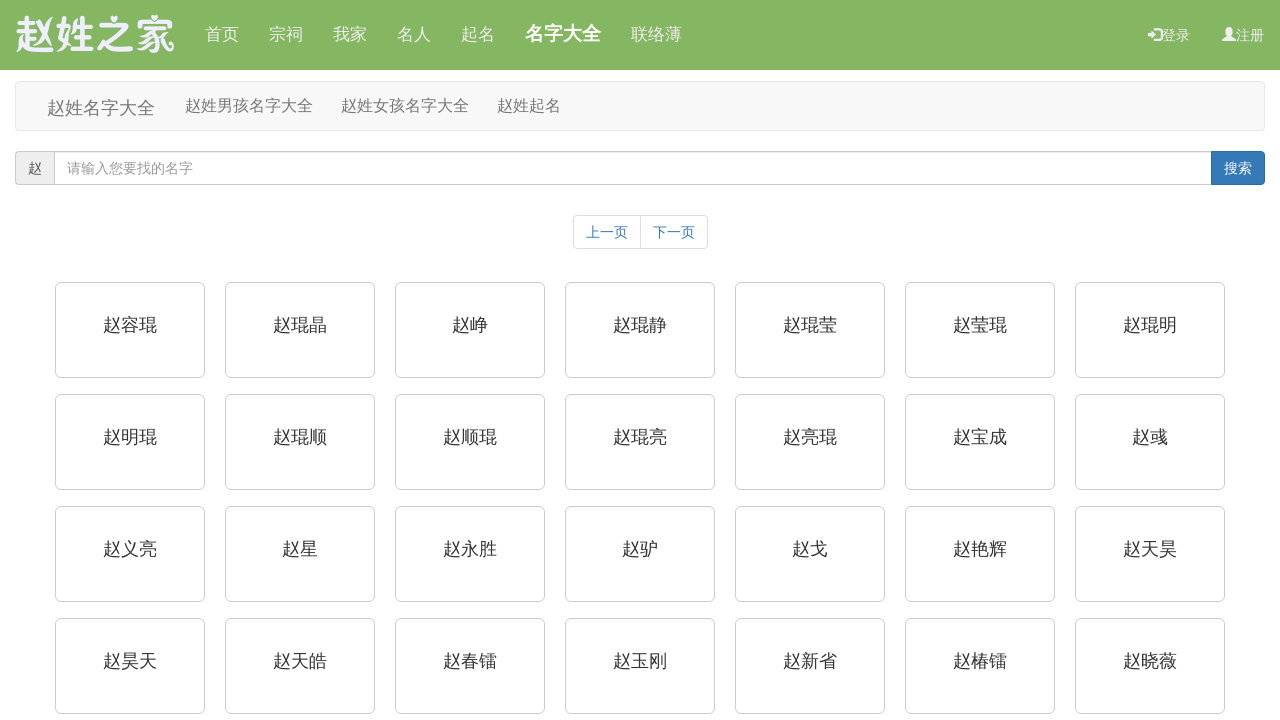

Verified name links are present on page 5
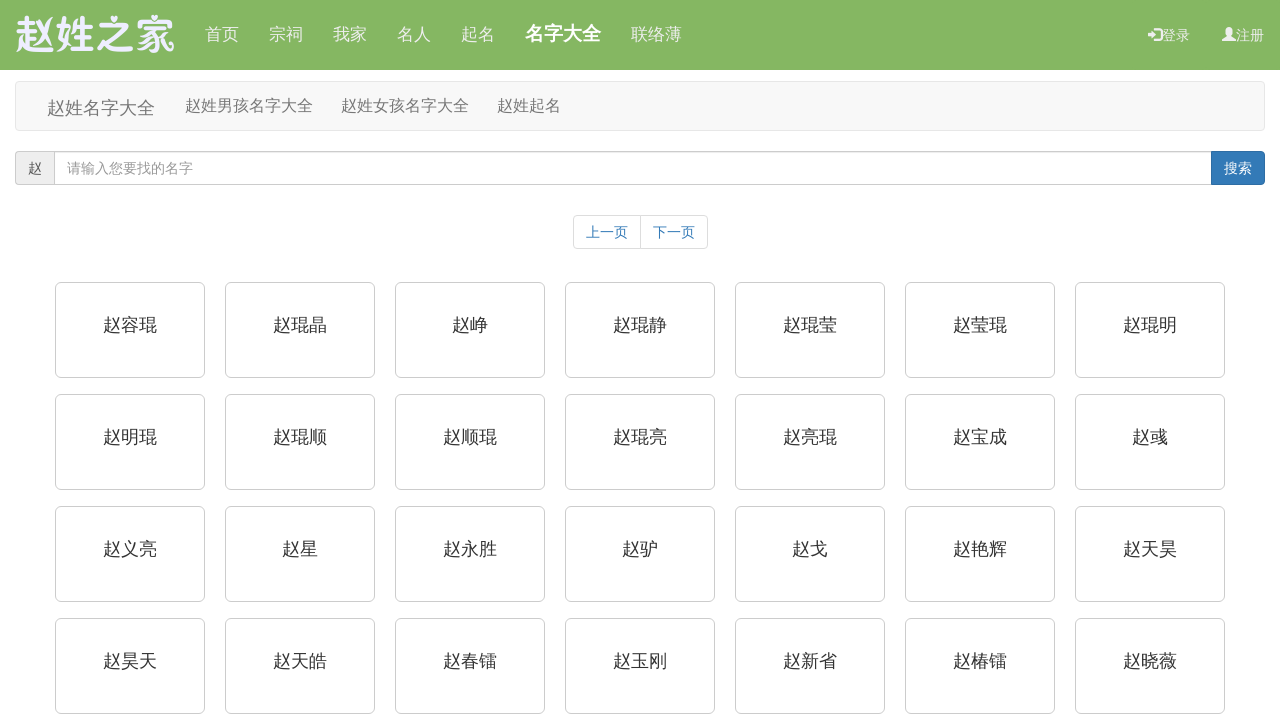

Navigated to name listing page 6
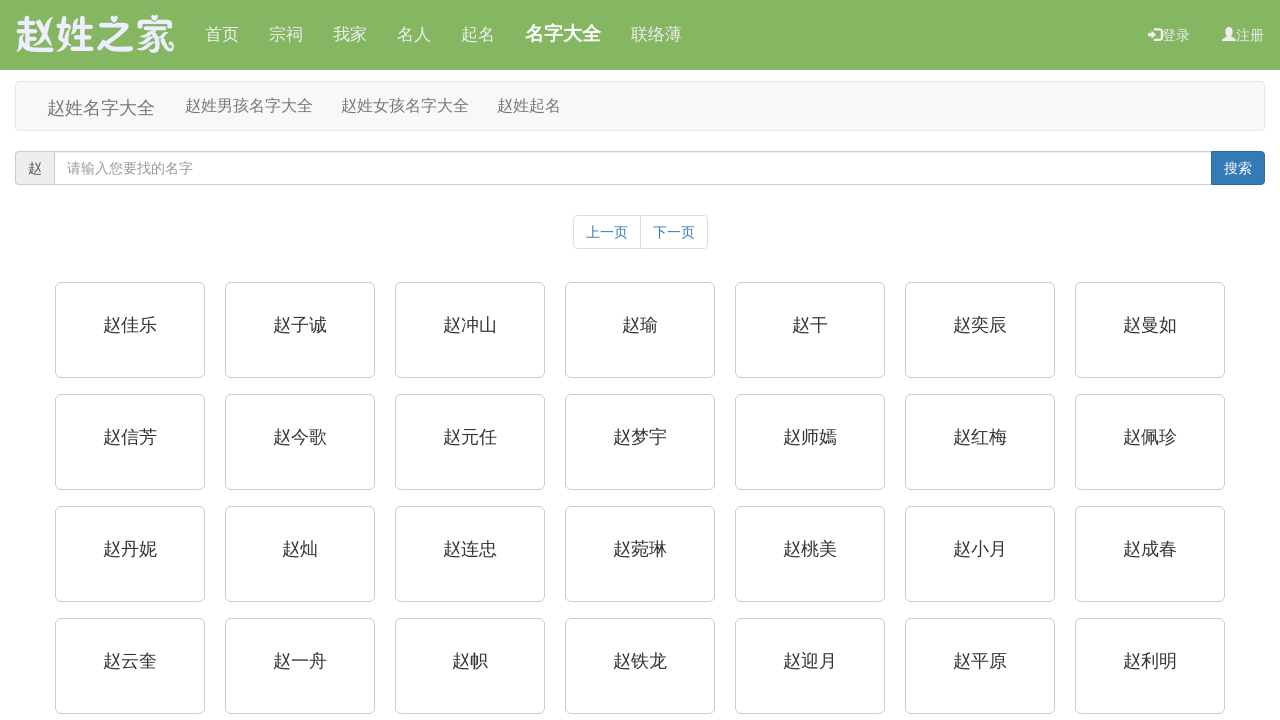

Waited for name listing content to load on page 6
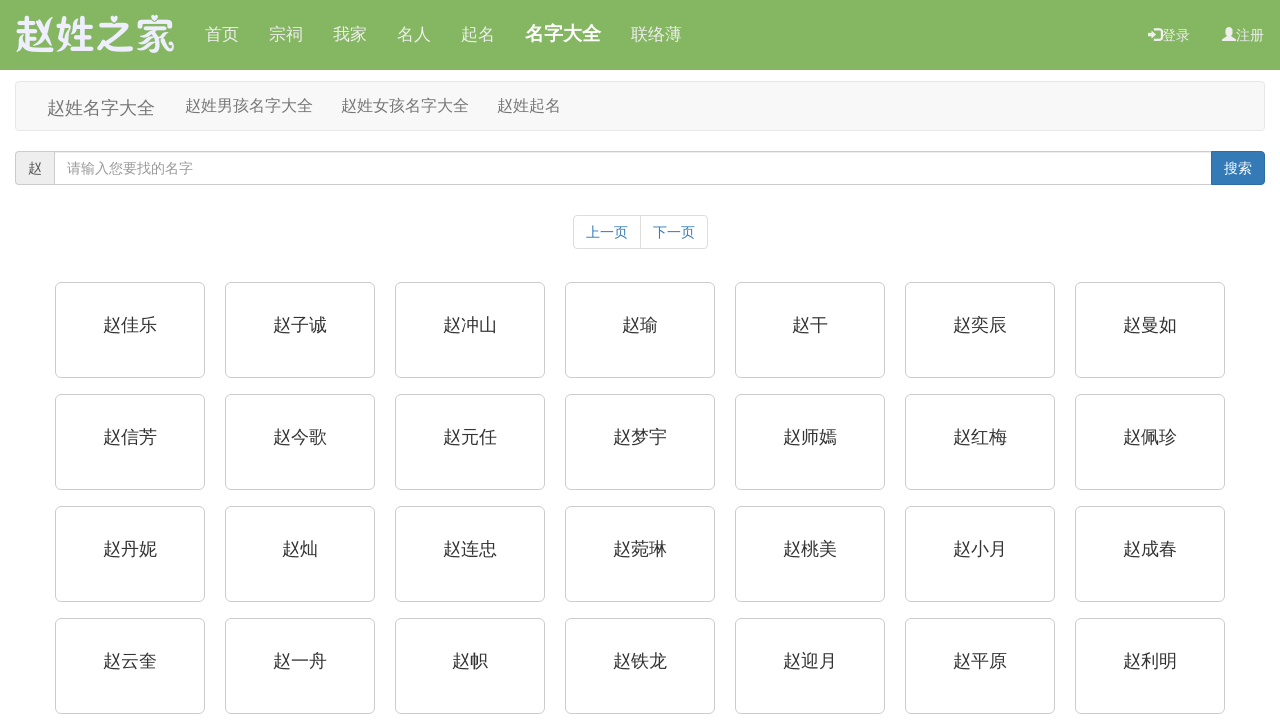

Verified name links are present on page 6
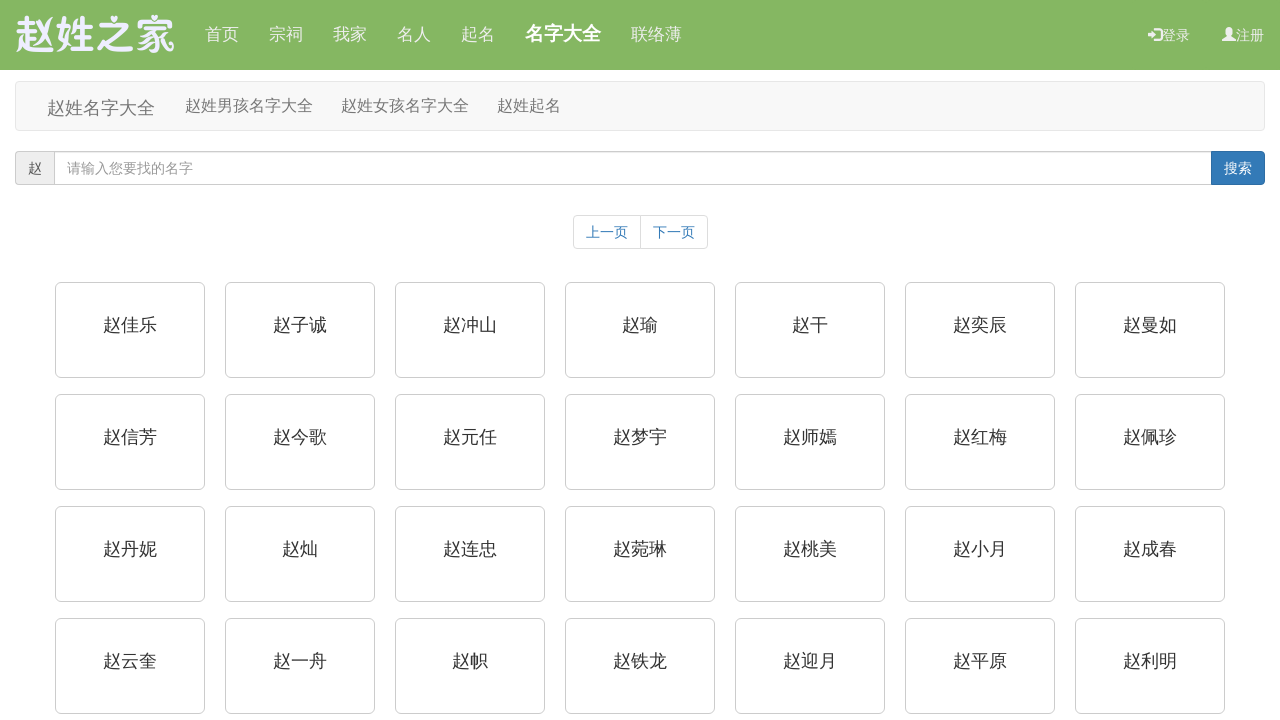

Navigated to name listing page 7
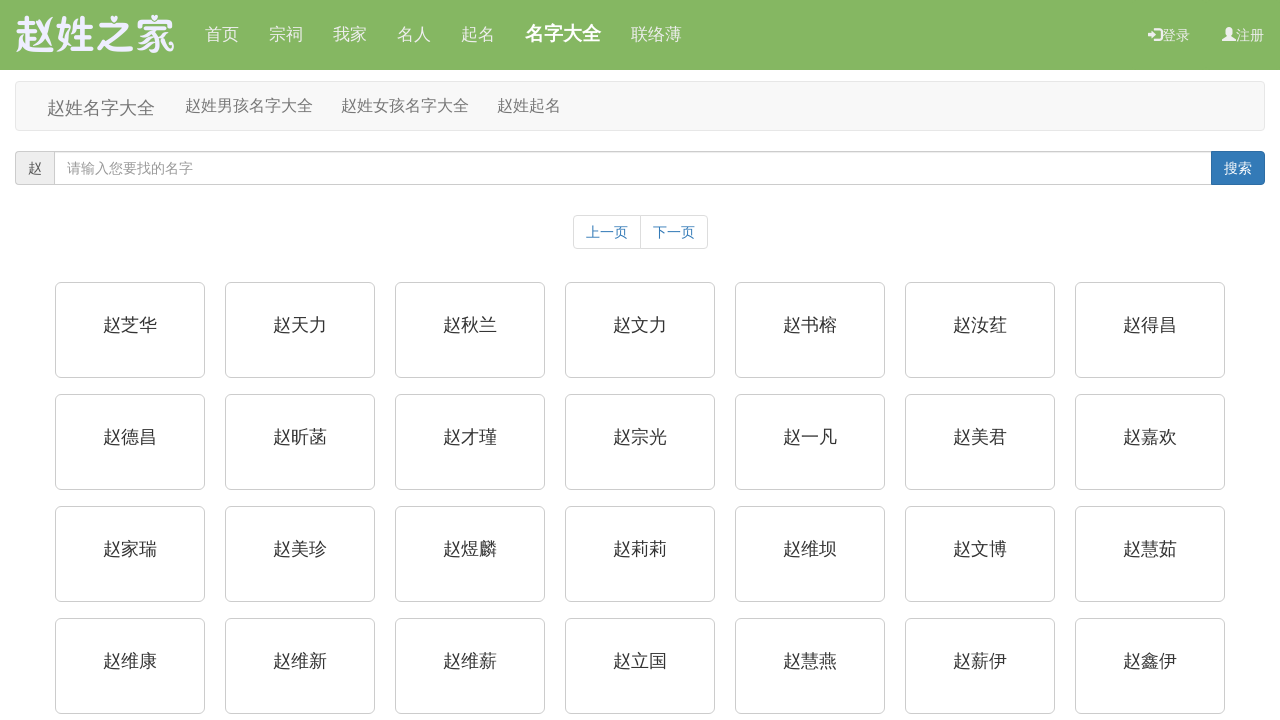

Waited for name listing content to load on page 7
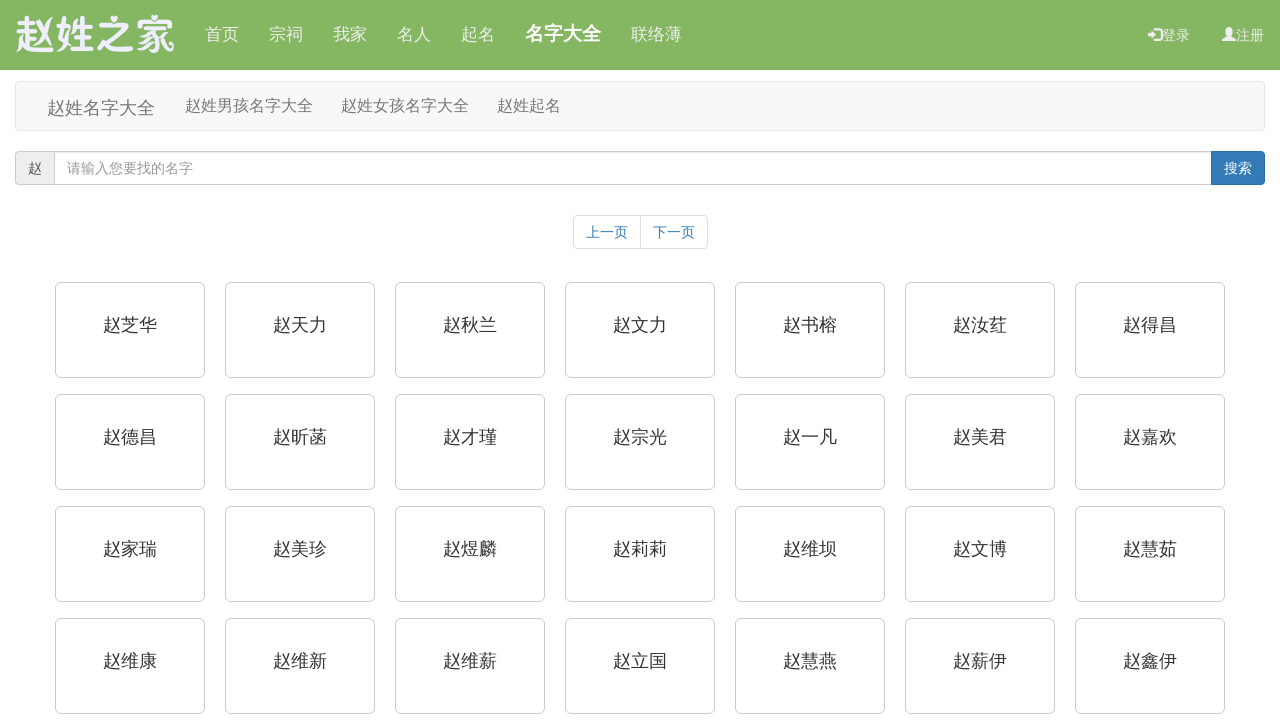

Verified name links are present on page 7
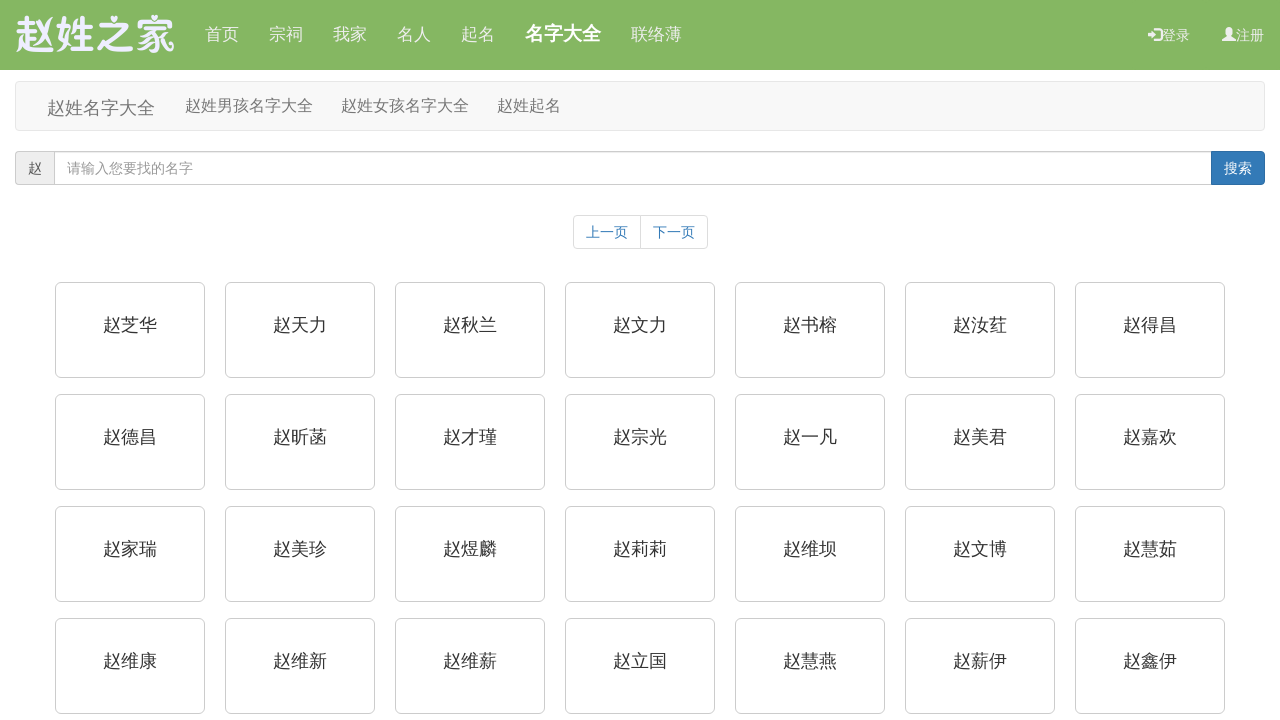

Navigated to name listing page 8
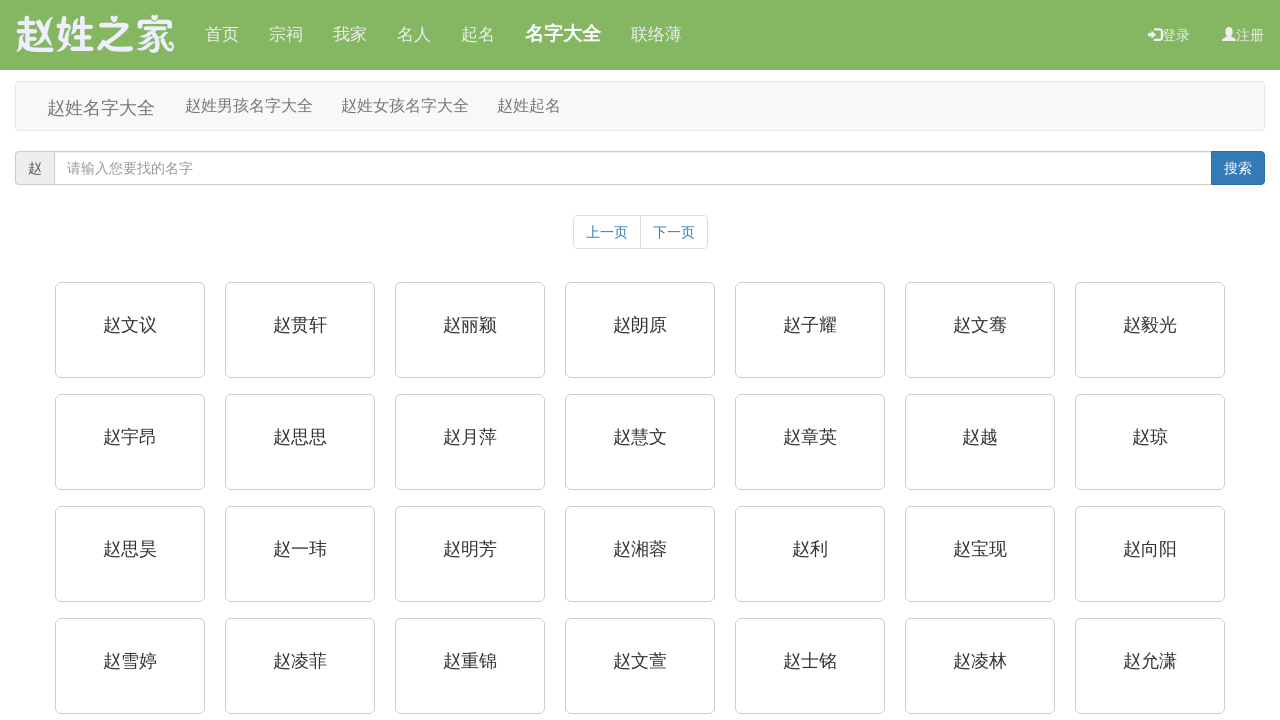

Waited for name listing content to load on page 8
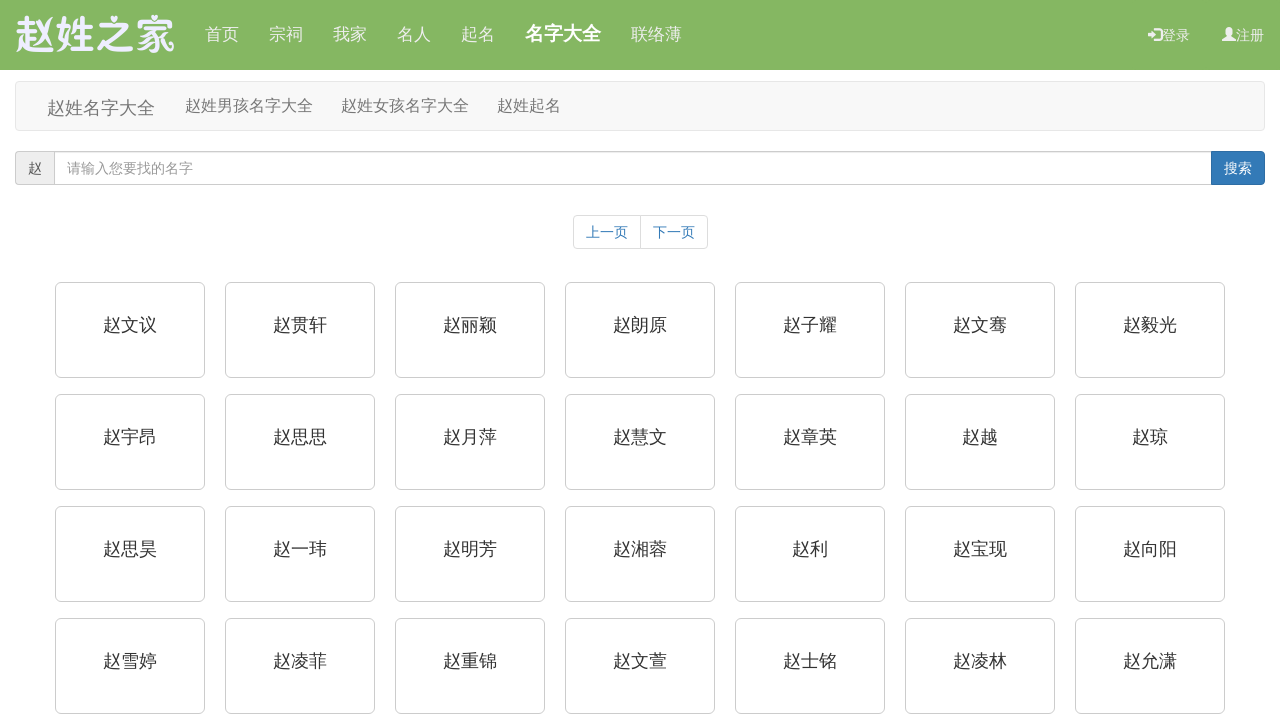

Verified name links are present on page 8
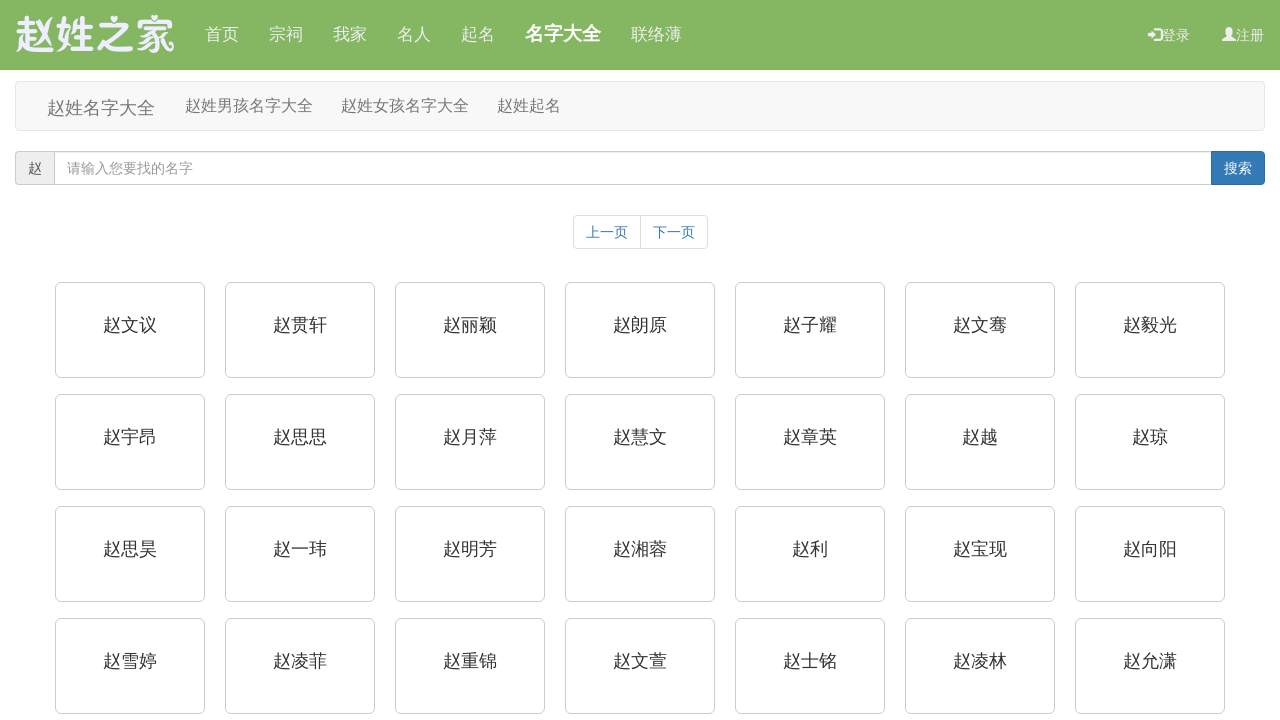

Navigated to name listing page 9
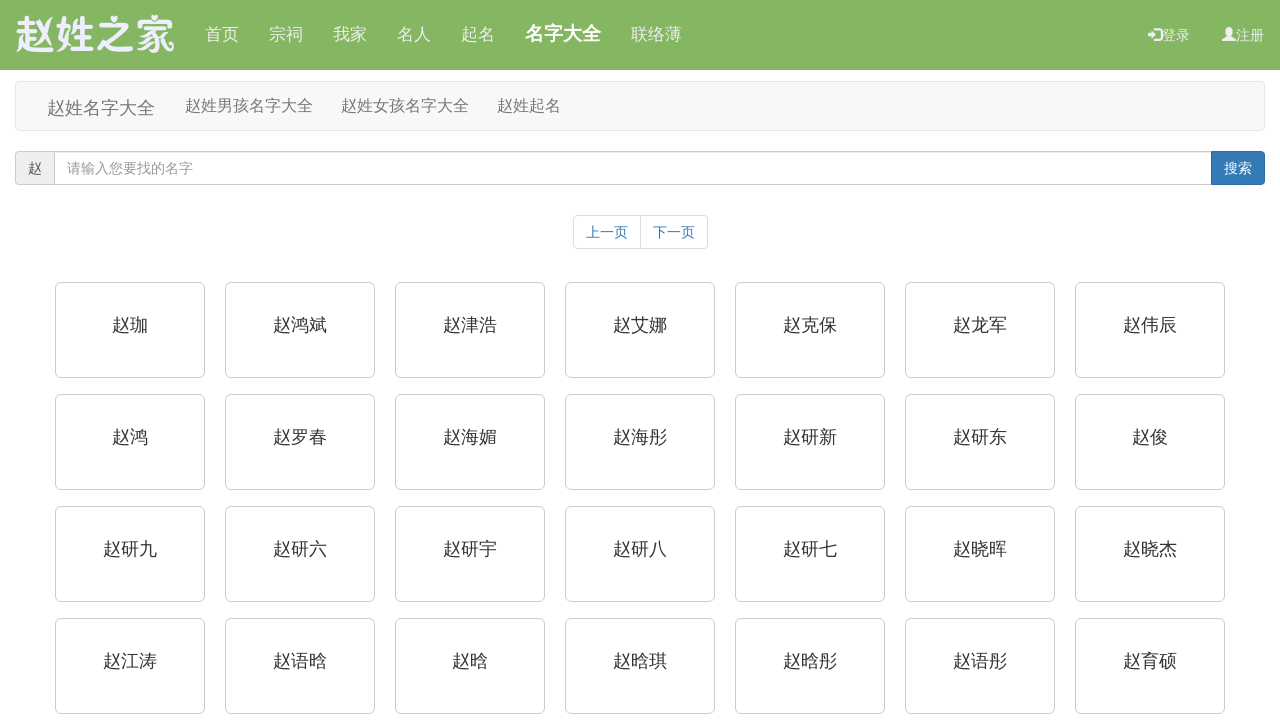

Waited for name listing content to load on page 9
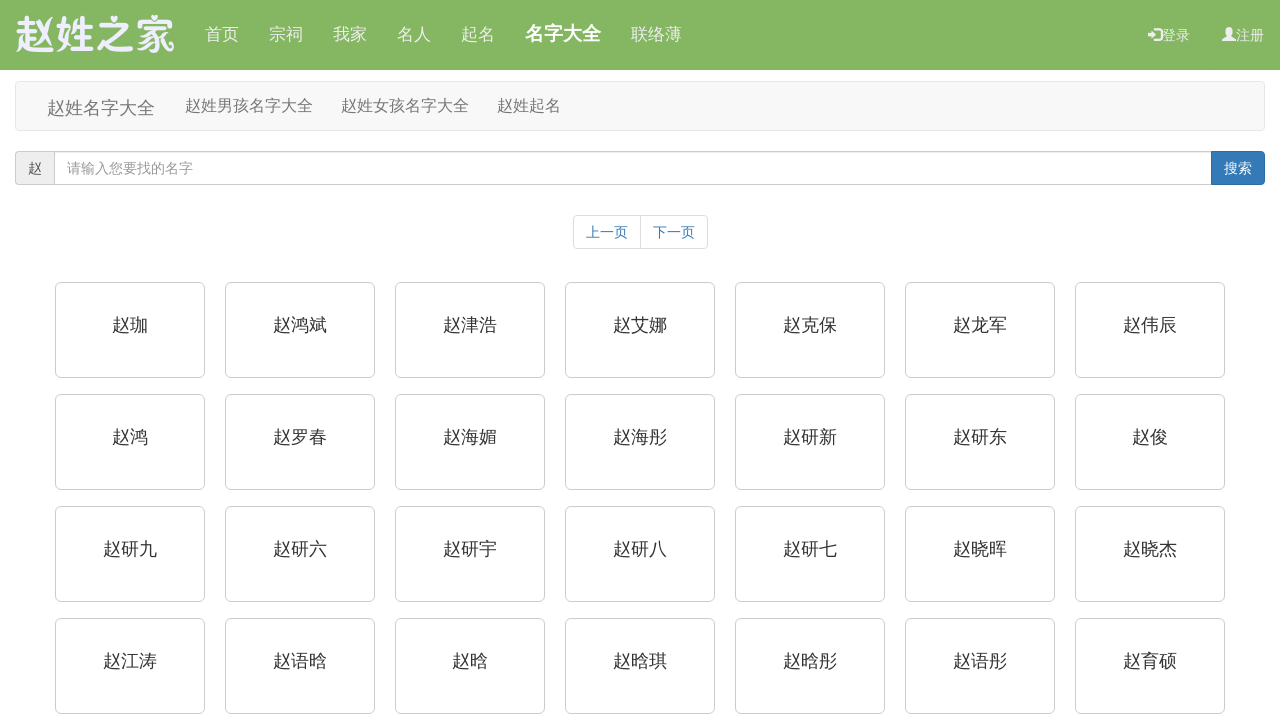

Verified name links are present on page 9
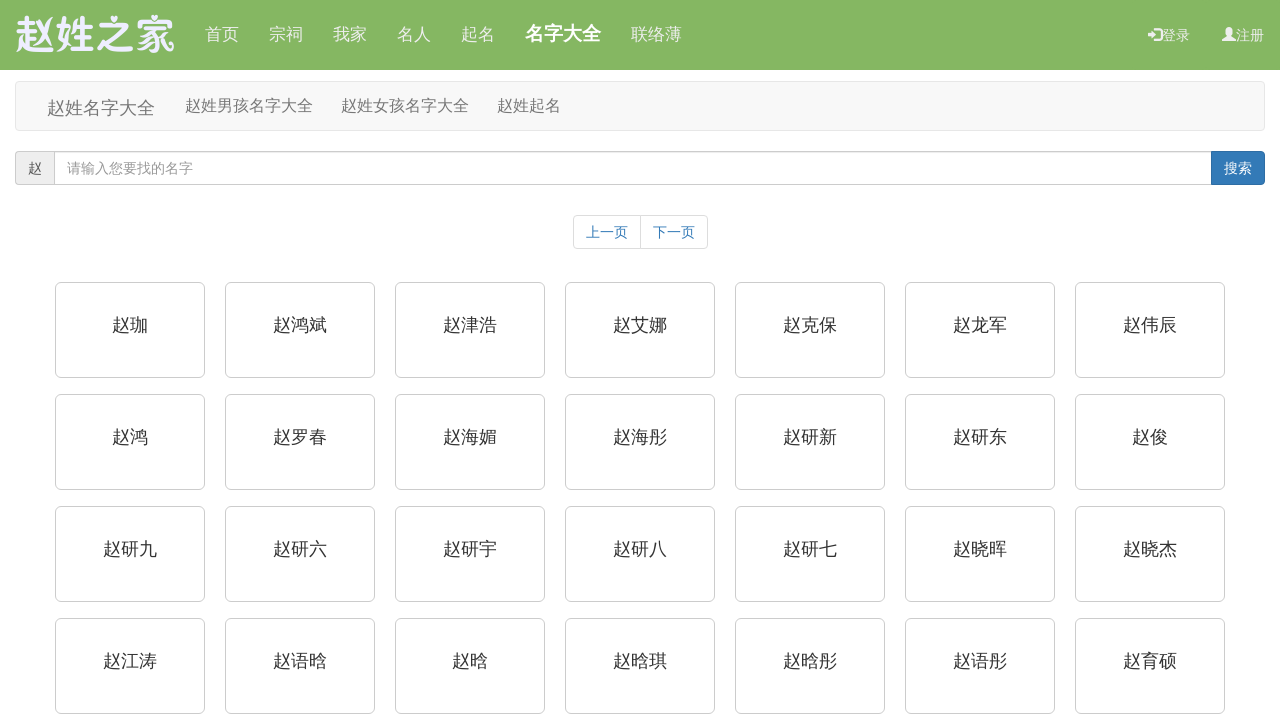

Navigated to name listing page 10
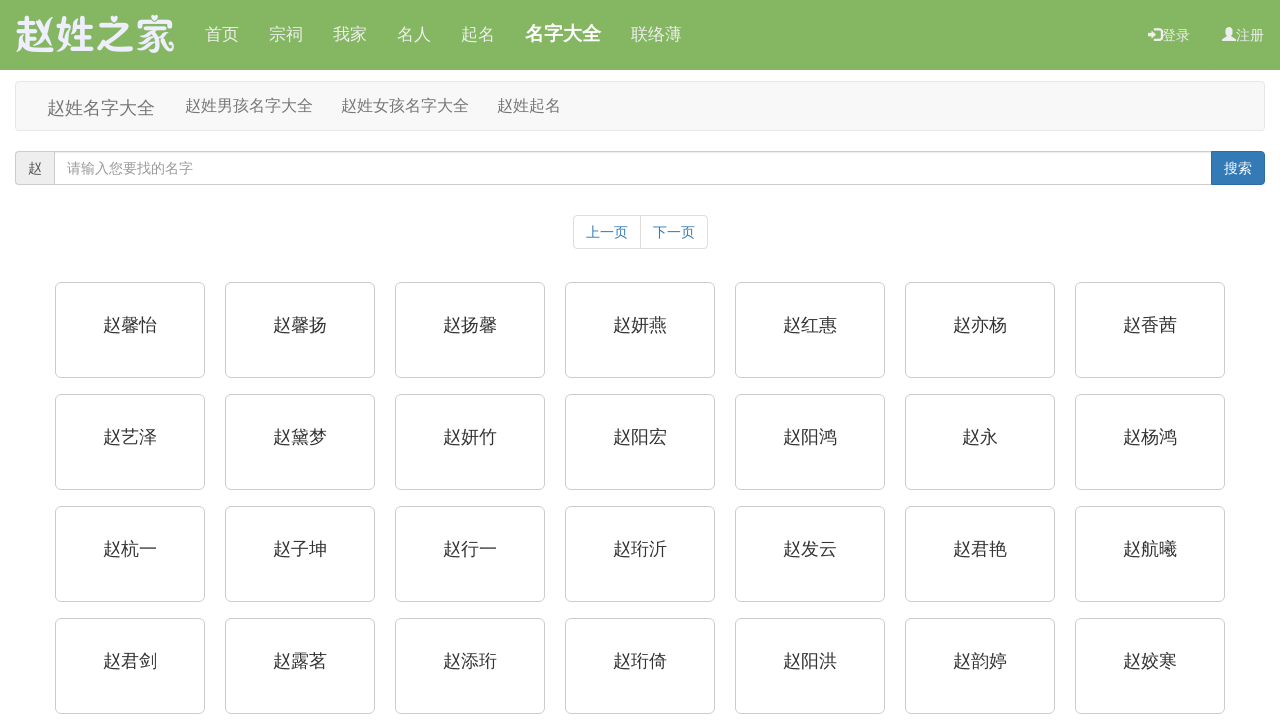

Waited for name listing content to load on page 10
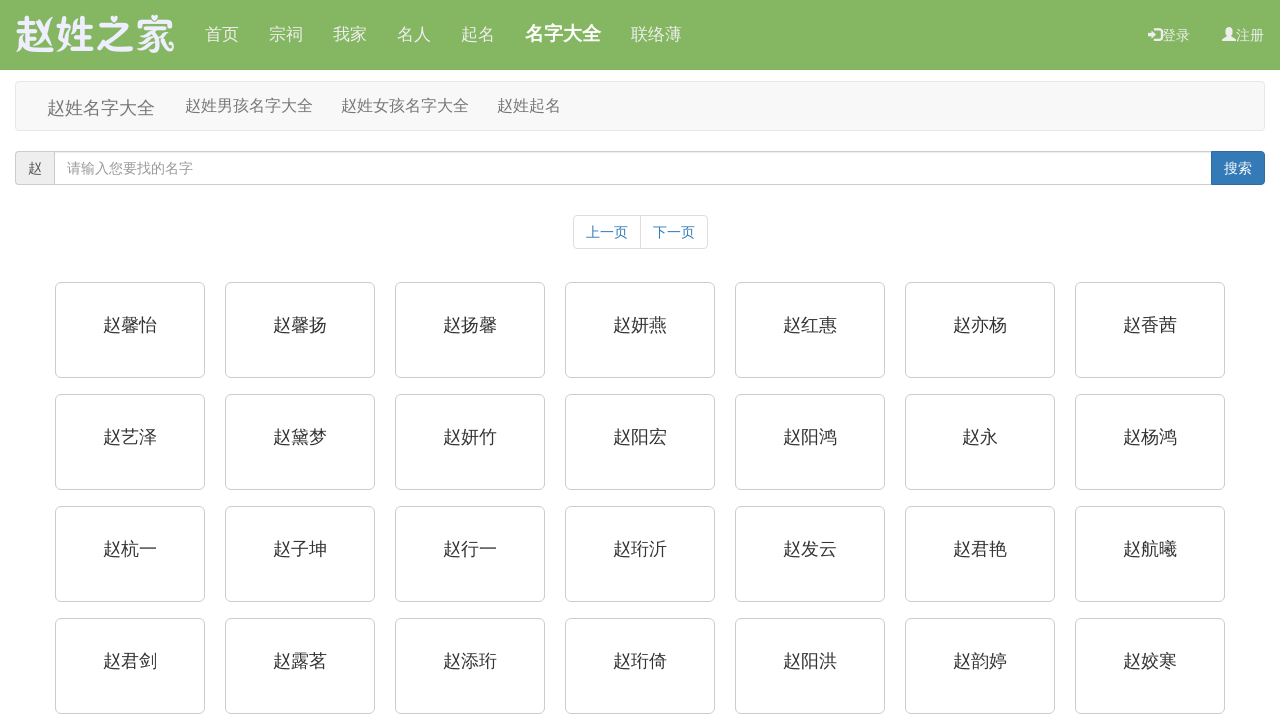

Verified name links are present on page 10
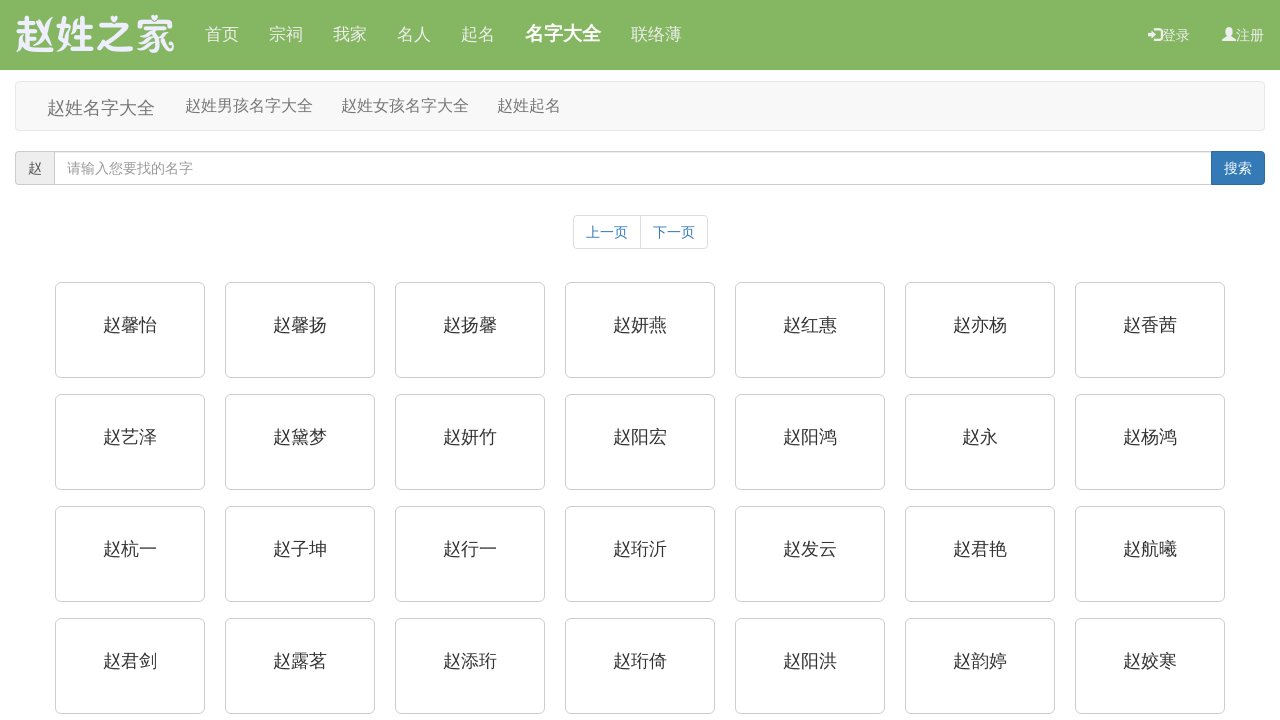

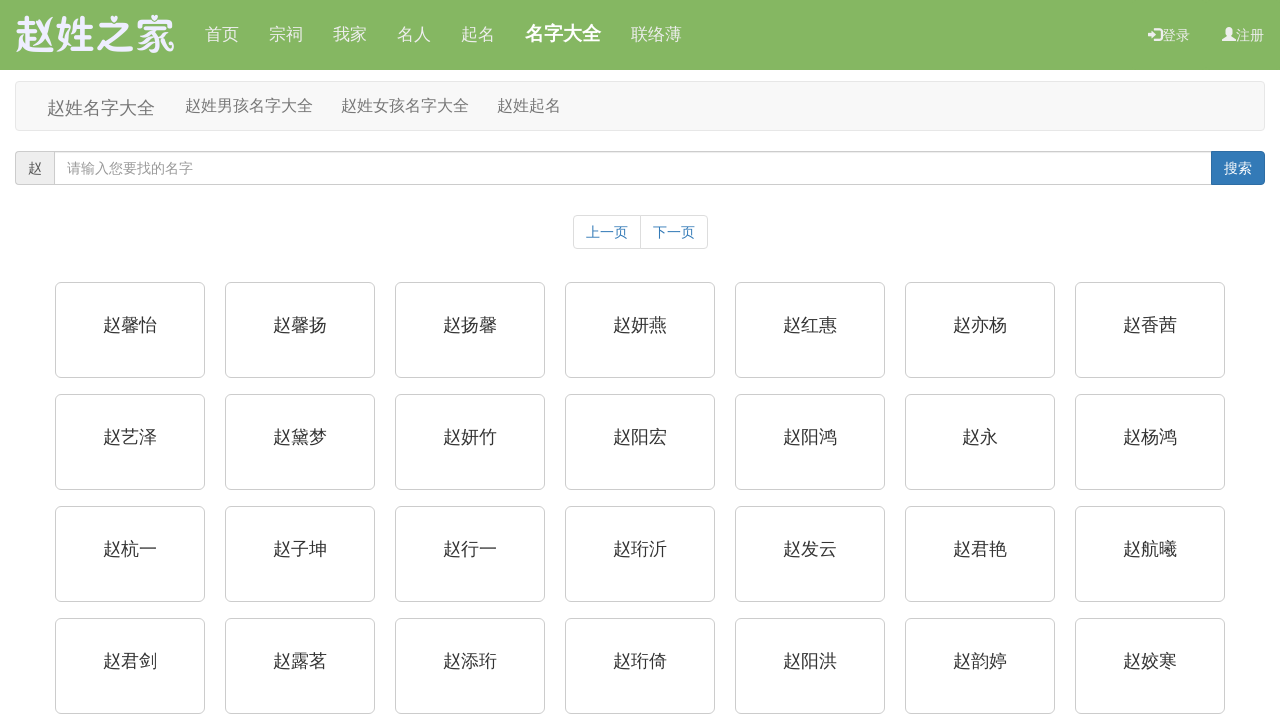